Tests radio button selection on an HTML forms tutorial page by iterating through radio buttons in a group and selecting the one with value "Cheese".

Starting URL: http://www.echoecho.com/htmlforms10.htm

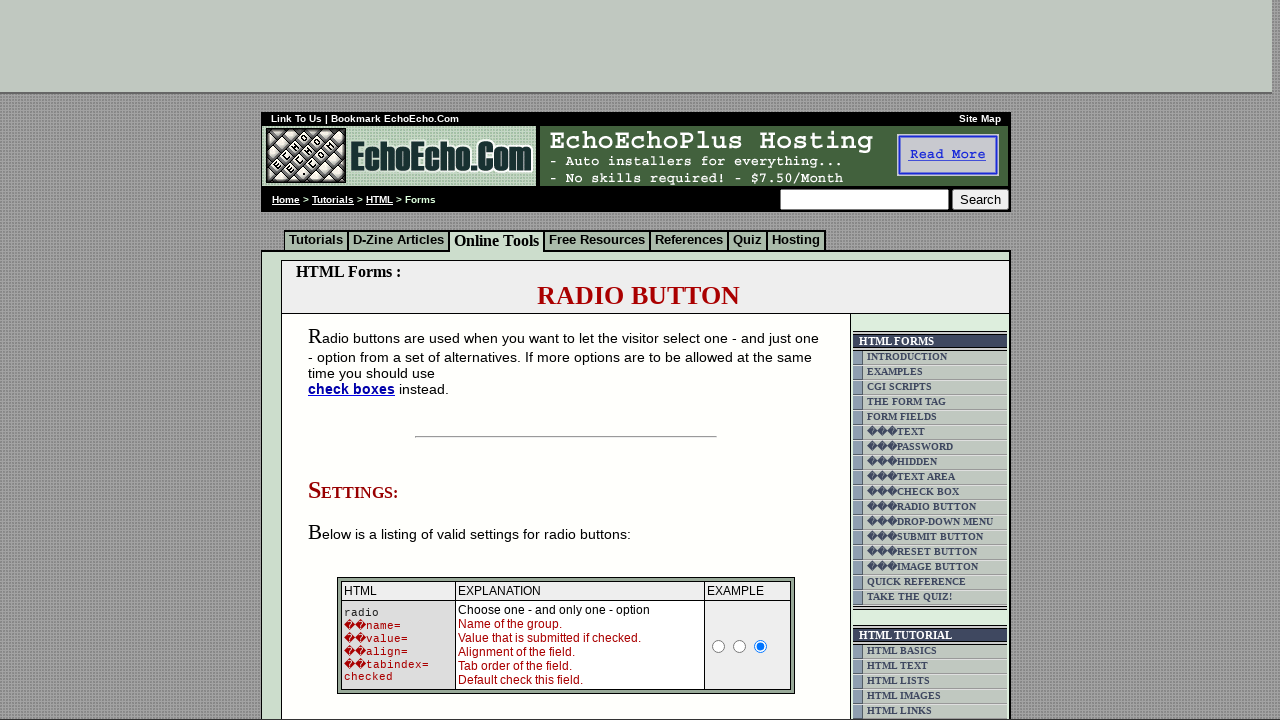

Waited for radio buttons with name 'group1' to be present
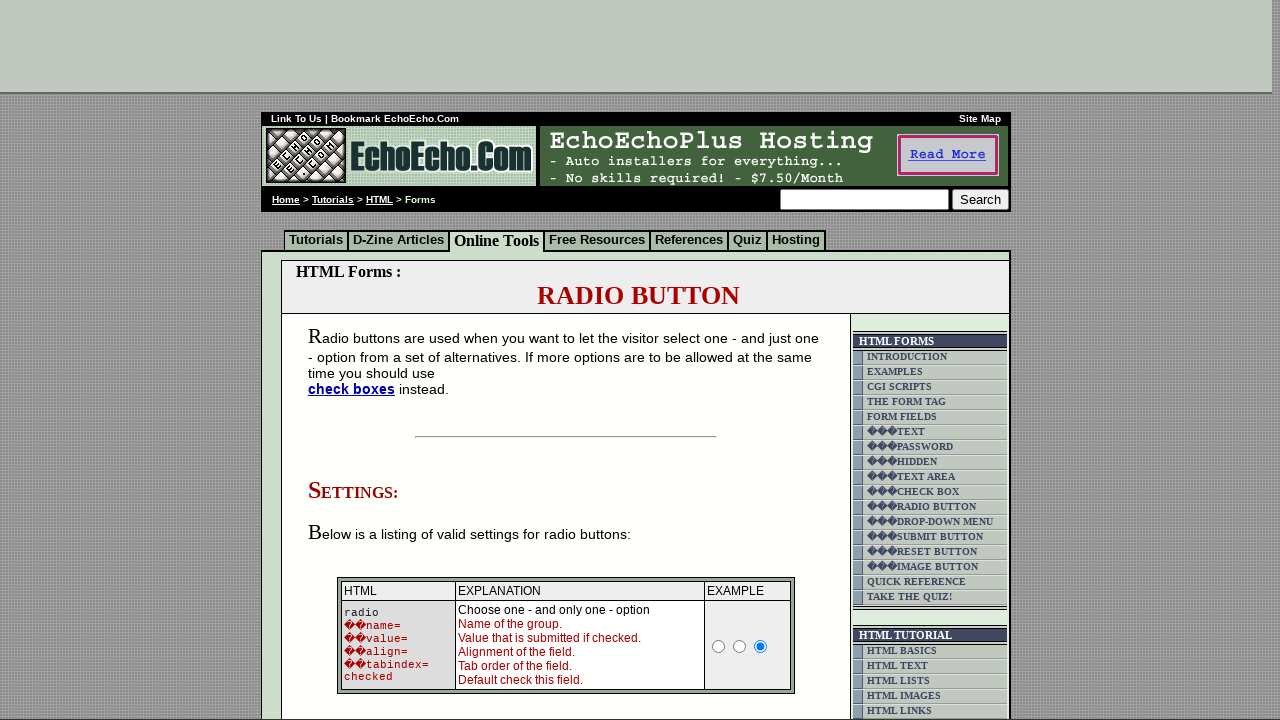

Located all radio buttons in group1
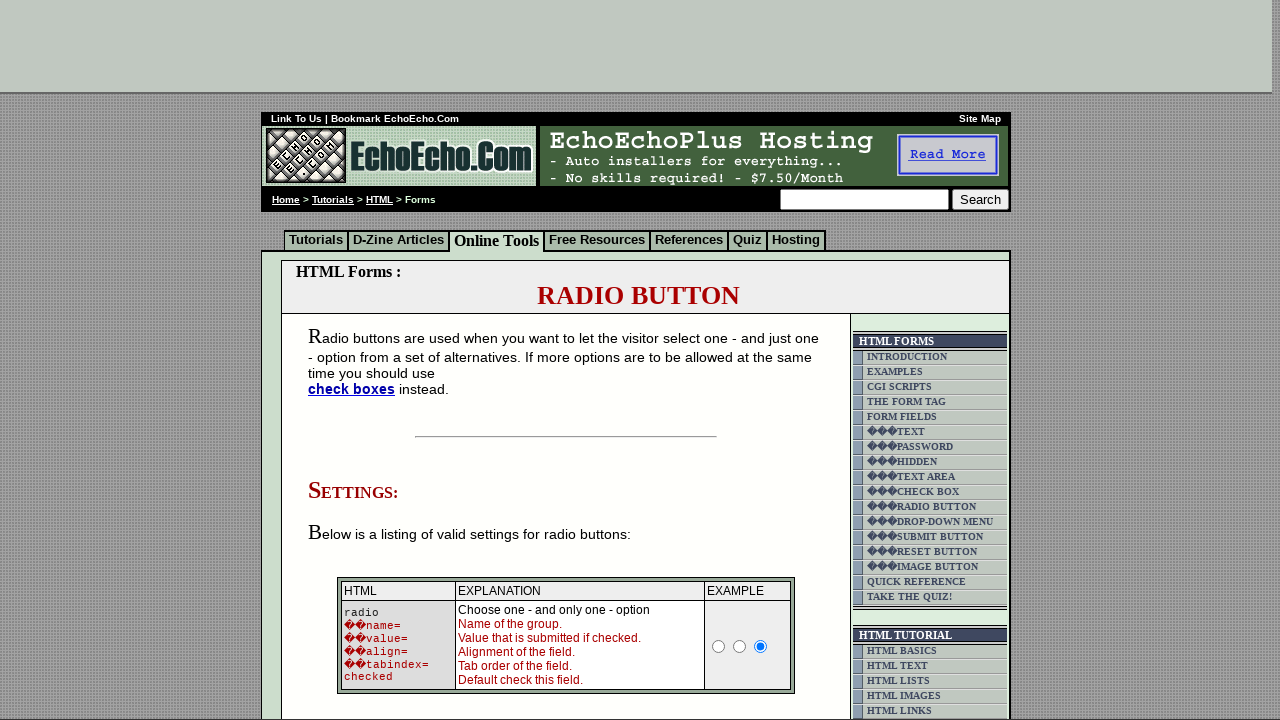

Found 3 radio buttons in the group
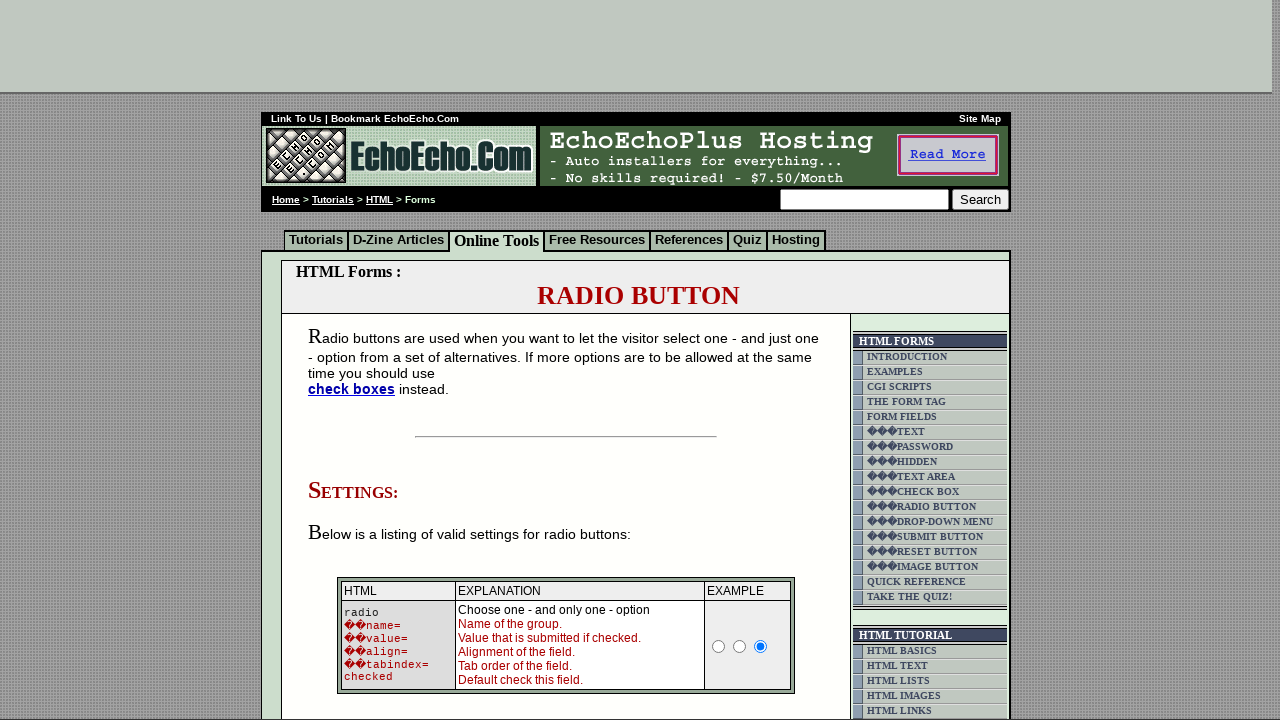

Retrieved value 'Milk' from radio button at index 0
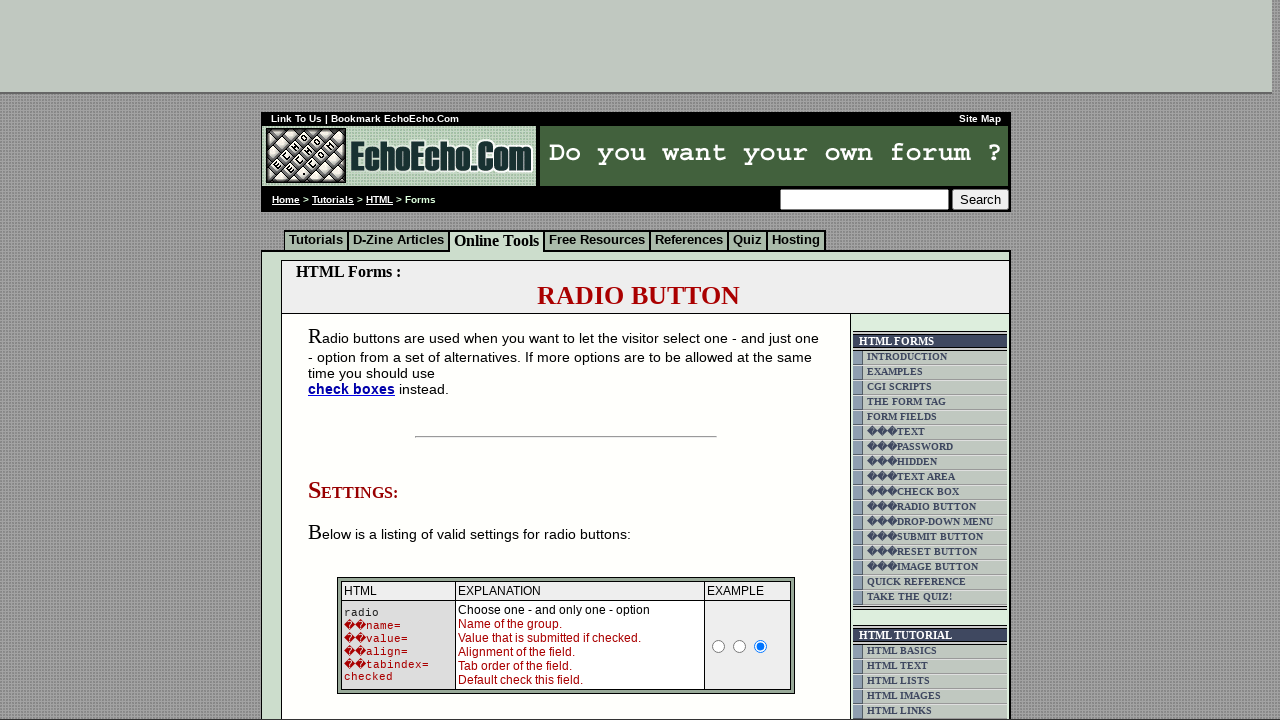

Retrieved value 'Butter' from radio button at index 1
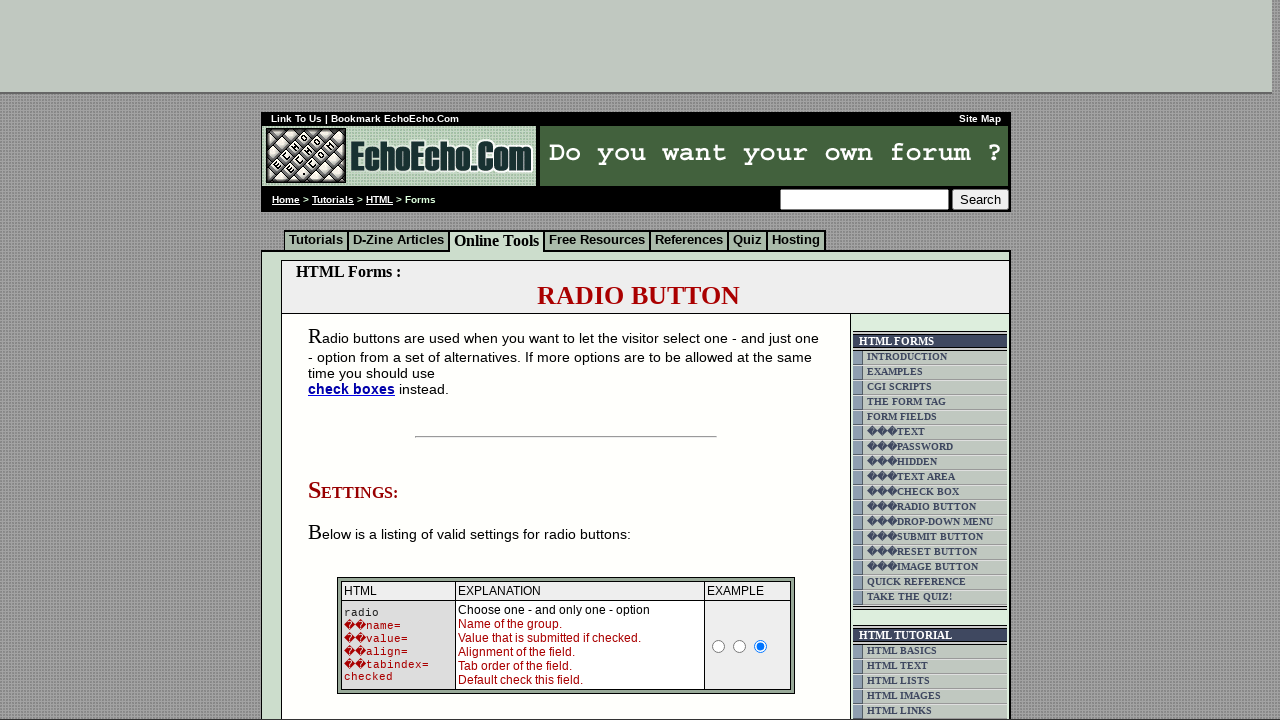

Retrieved value 'Cheese' from radio button at index 2
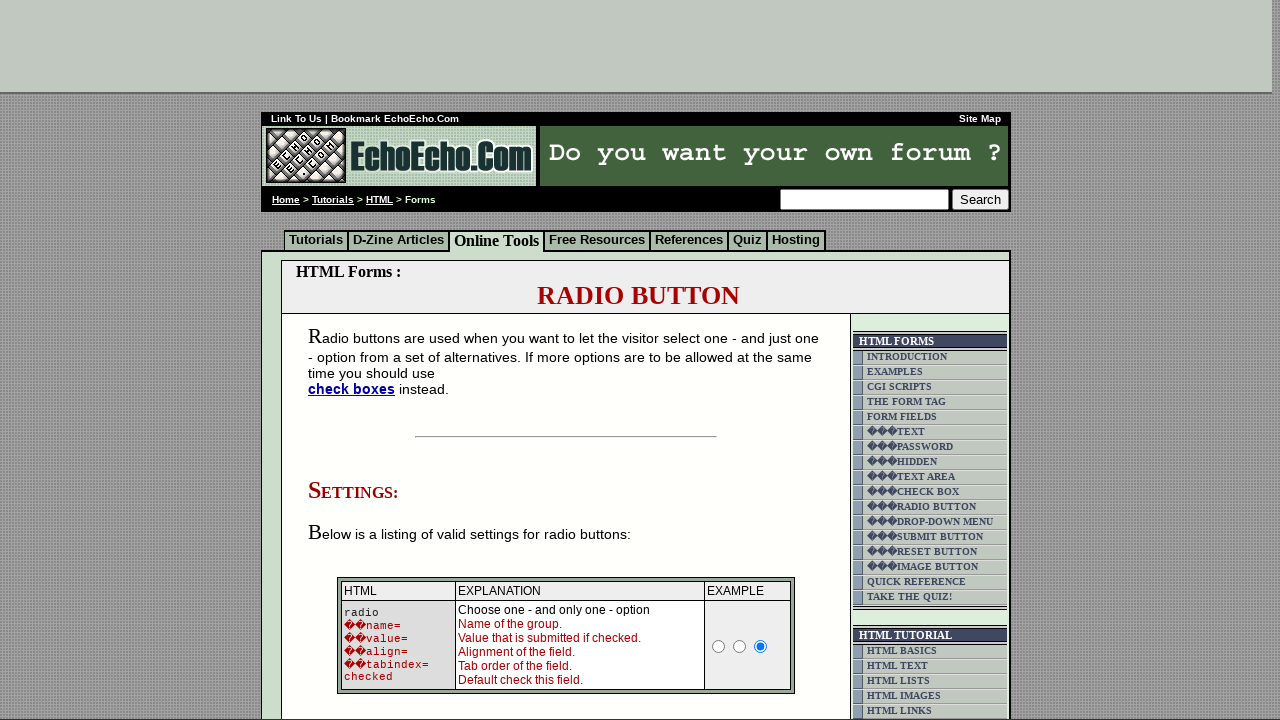

Selected the 'Cheese' radio button at (356, 360) on input[name='group1'] >> nth=2
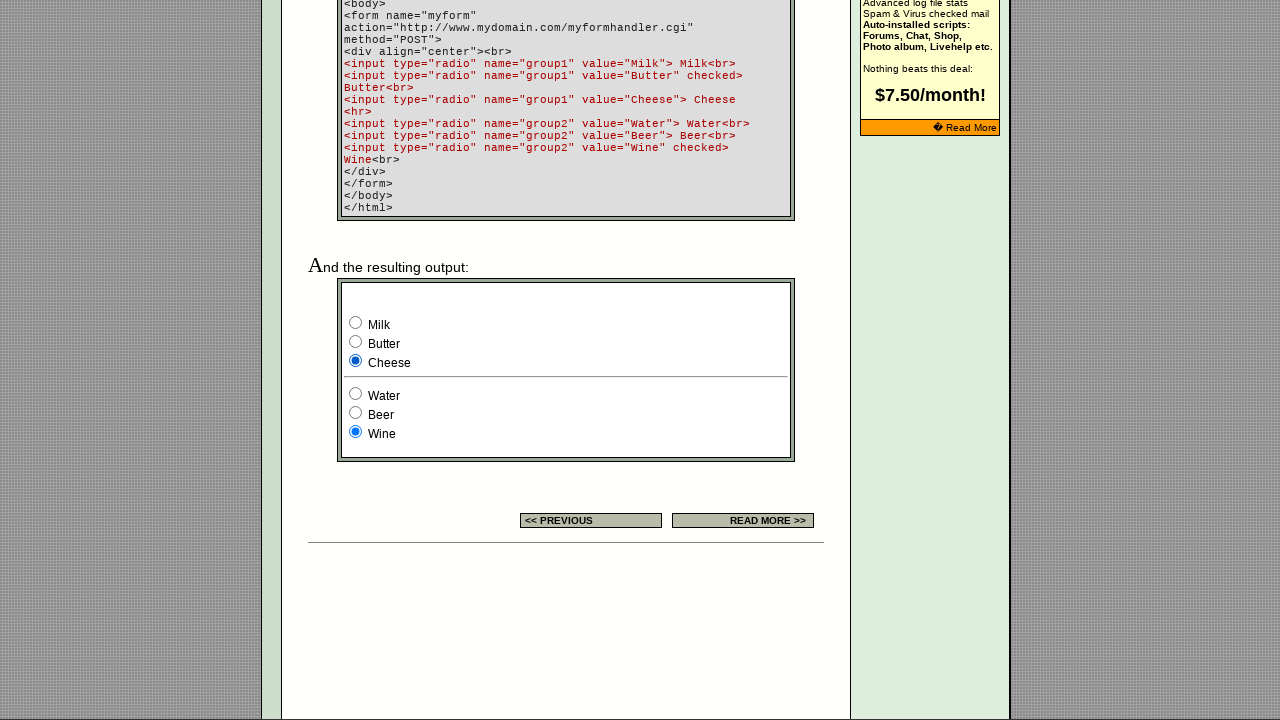

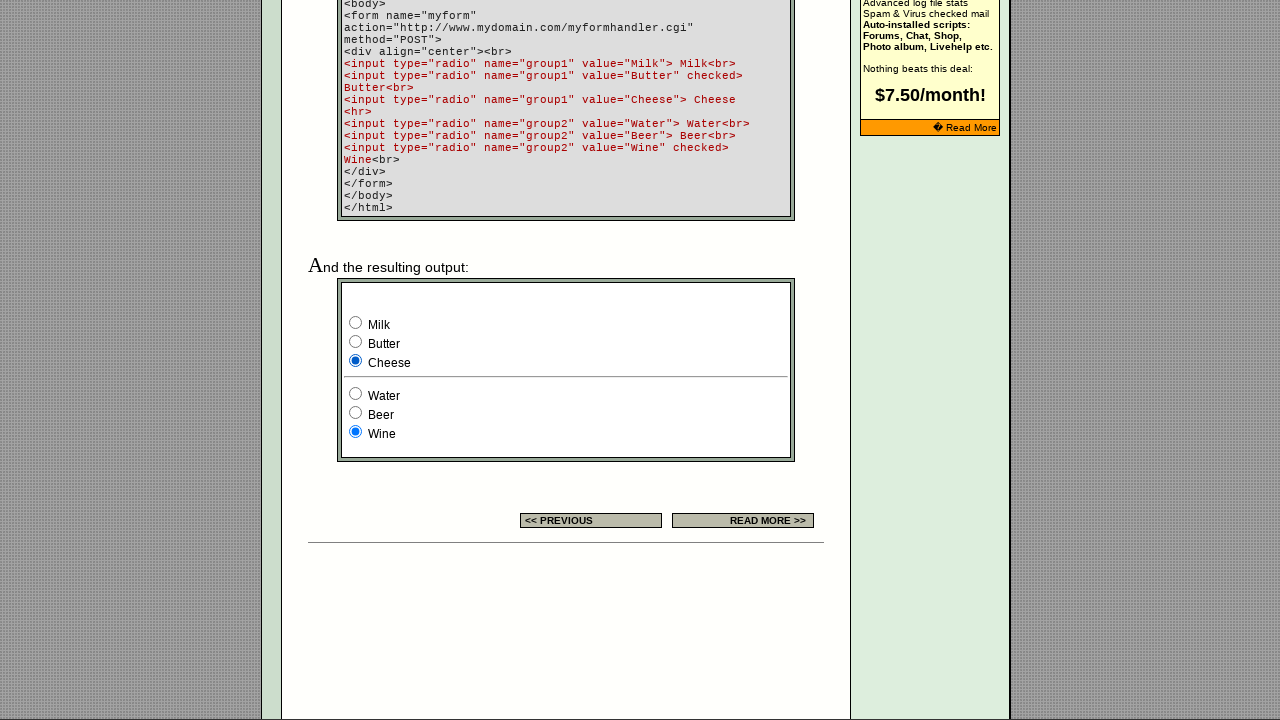